Tests a registration form by filling all required input fields with text and submitting the form, then verifies the success message is displayed.

Starting URL: http://suninjuly.github.io/registration2.html

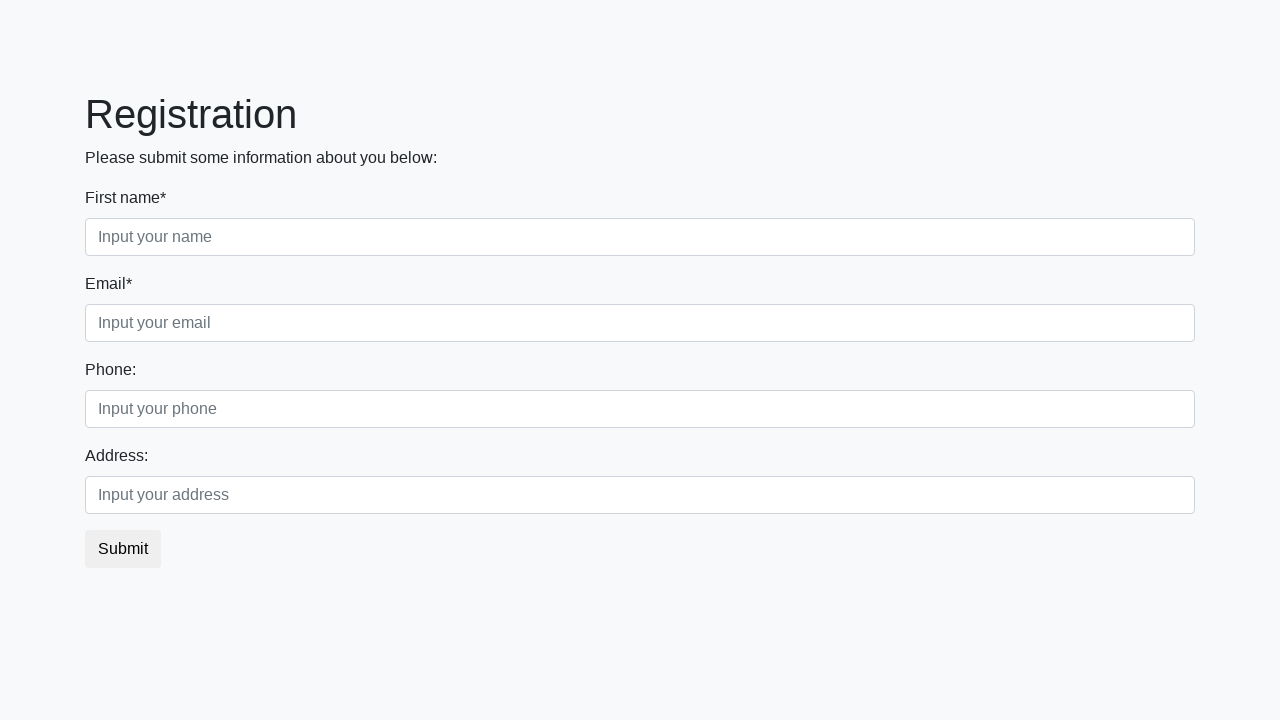

Navigated to registration form page
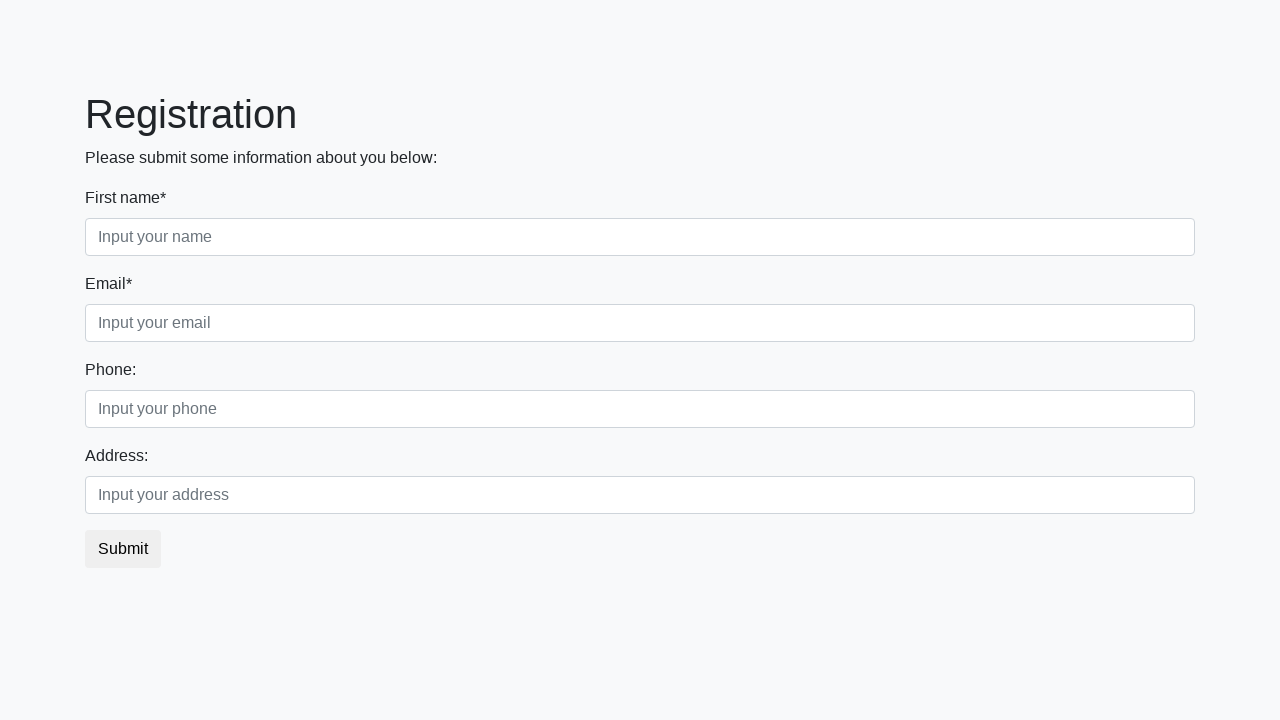

Found 2 required input fields
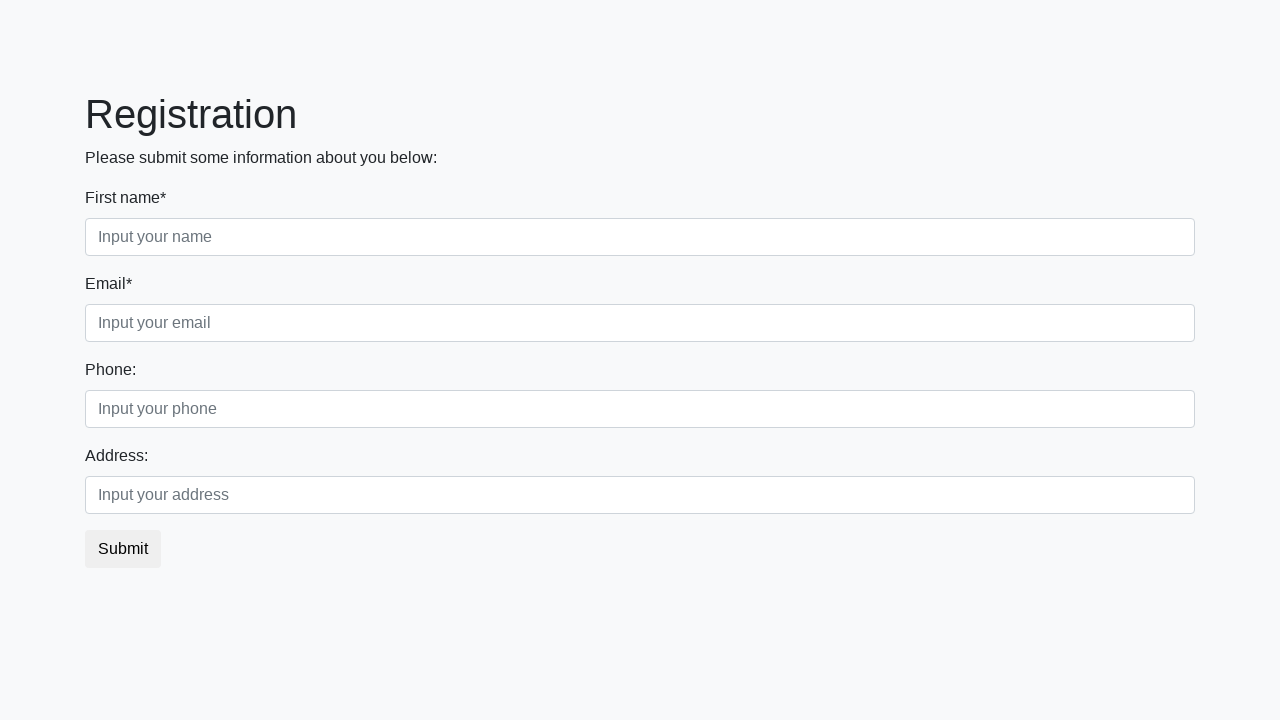

Filled required field 1 with 'TestValue123' on input:required >> nth=0
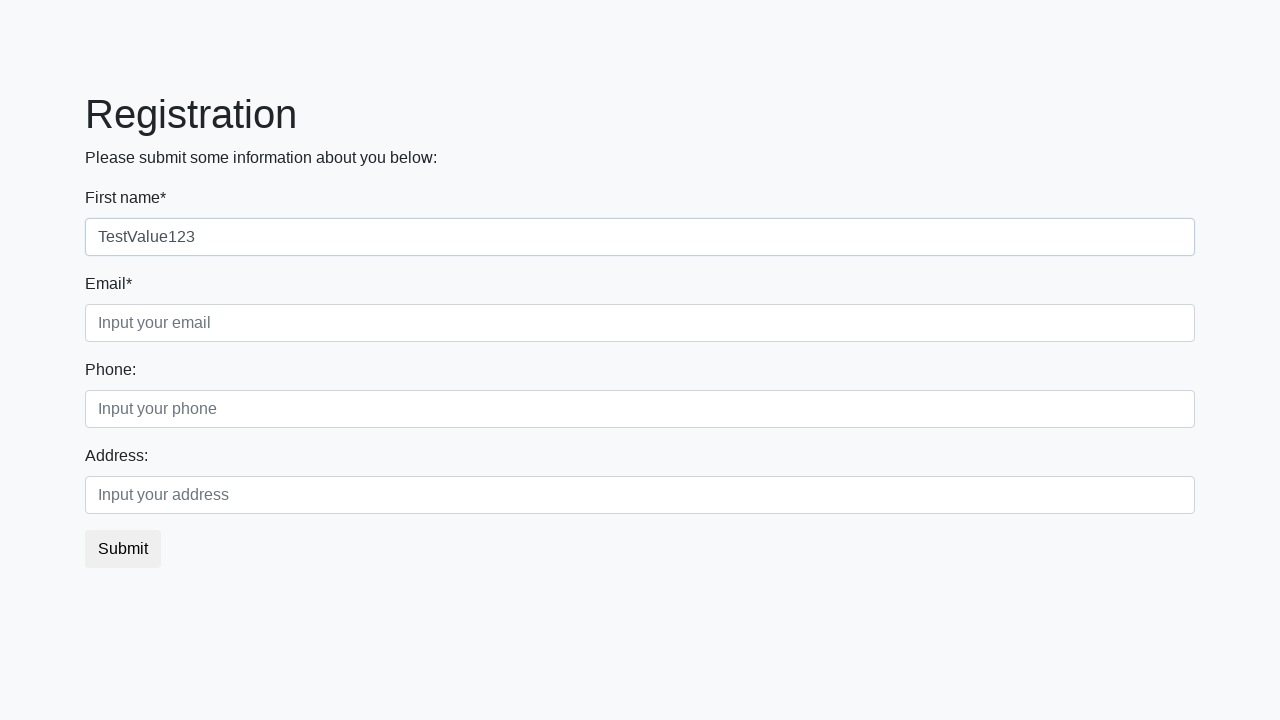

Filled required field 2 with 'TestValue123' on input:required >> nth=1
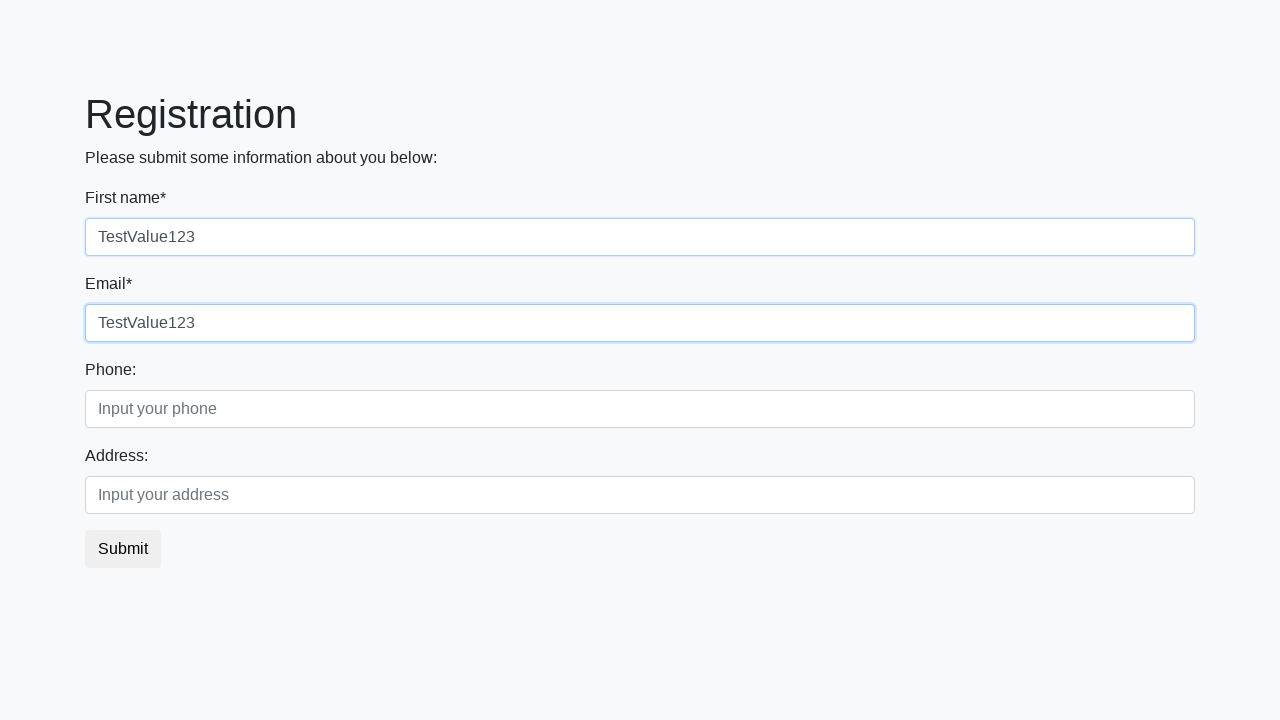

Clicked submit button at (123, 549) on button.btn
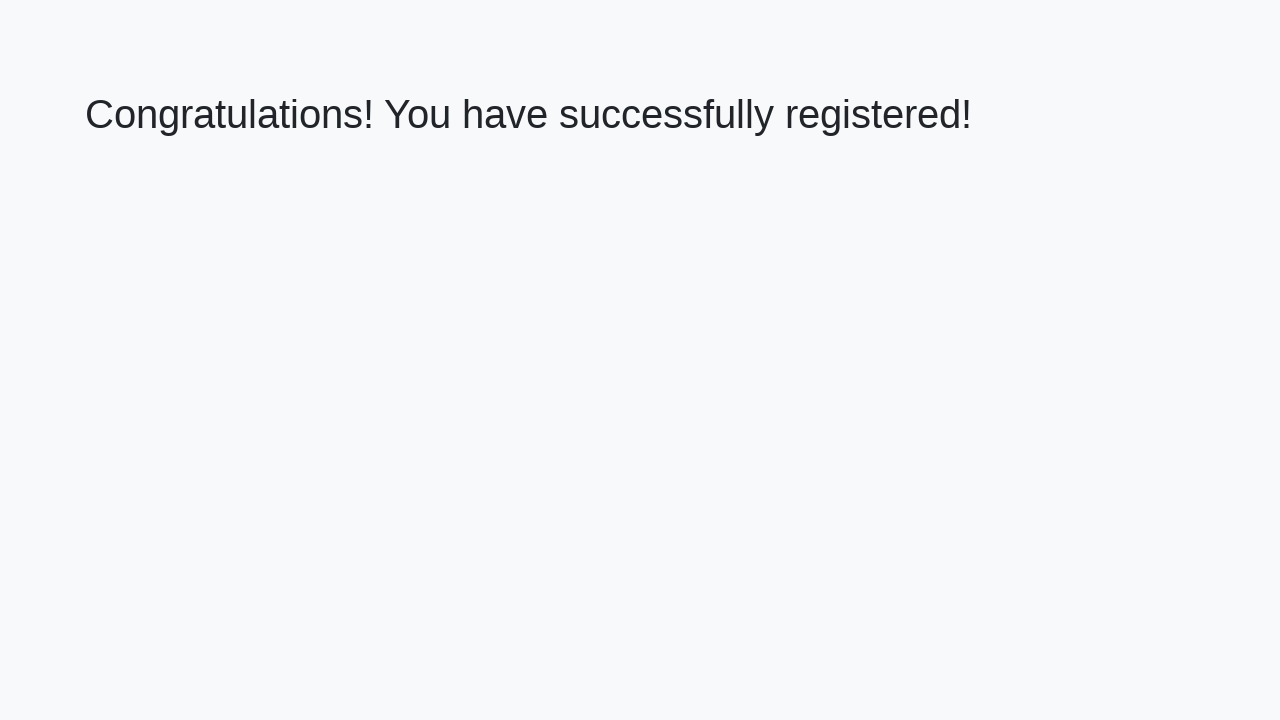

Success message heading loaded
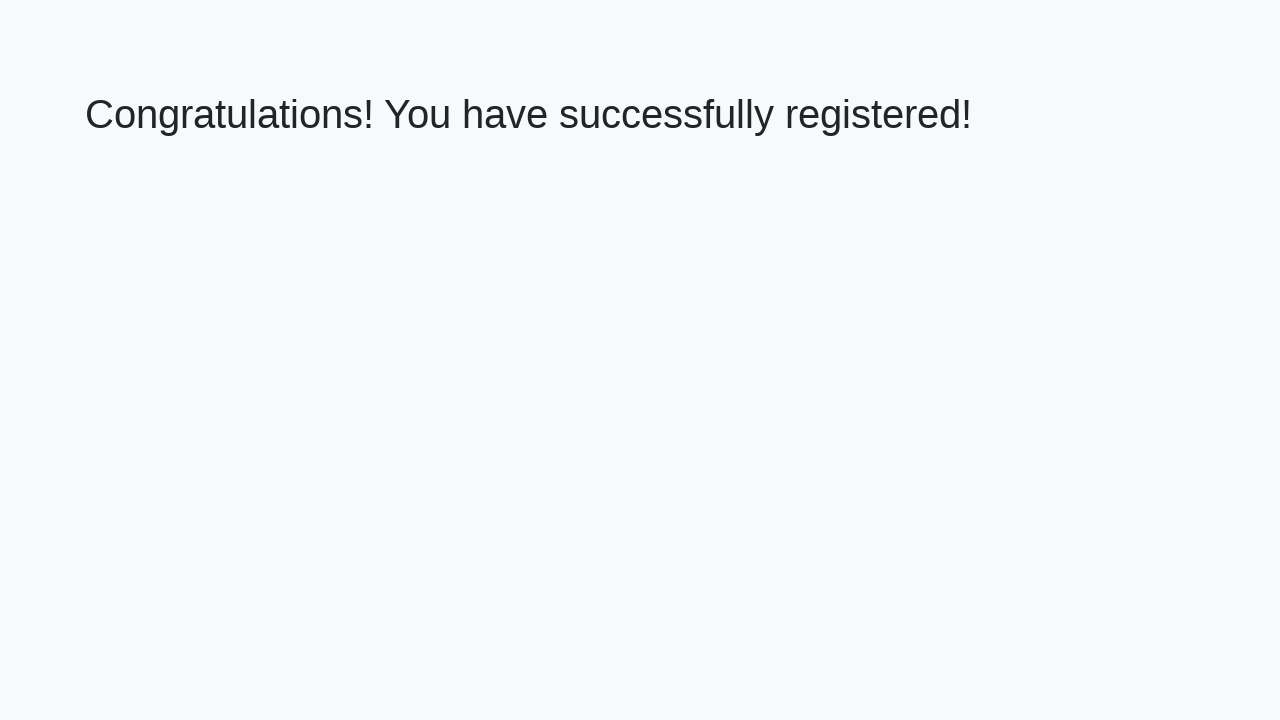

Retrieved success message text: 'Congratulations! You have successfully registered!'
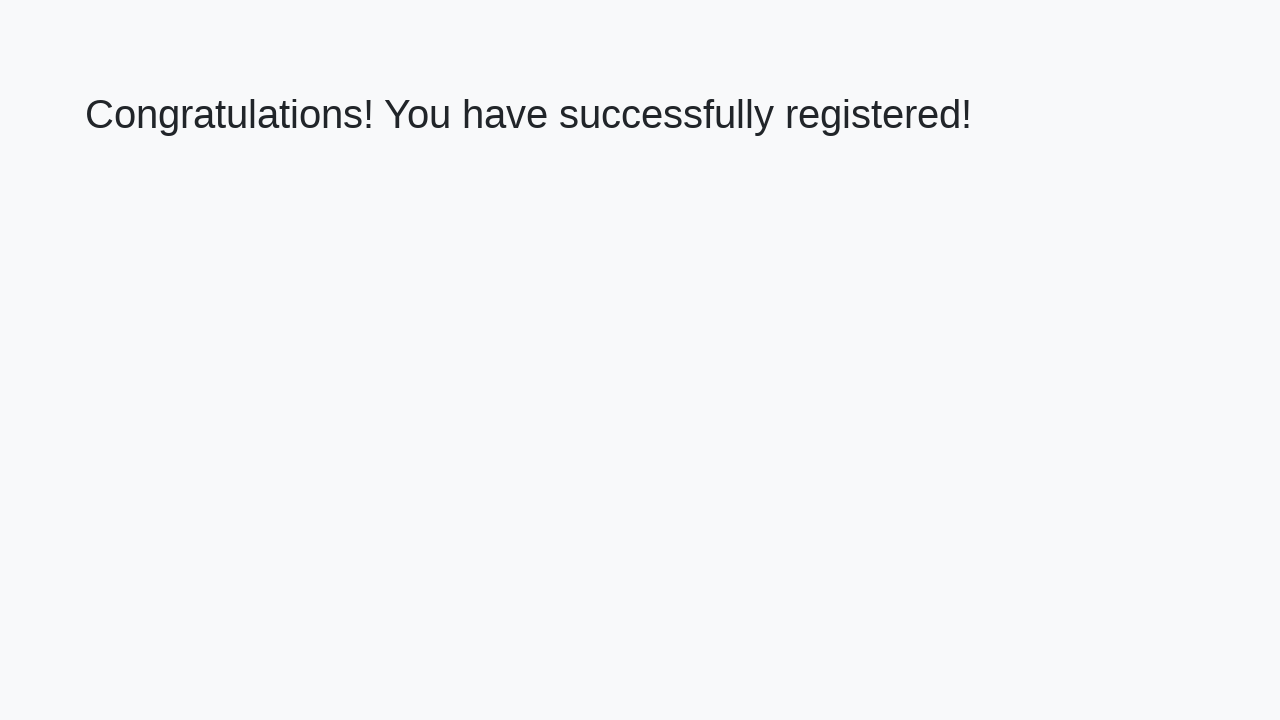

Verified success message matches expected text
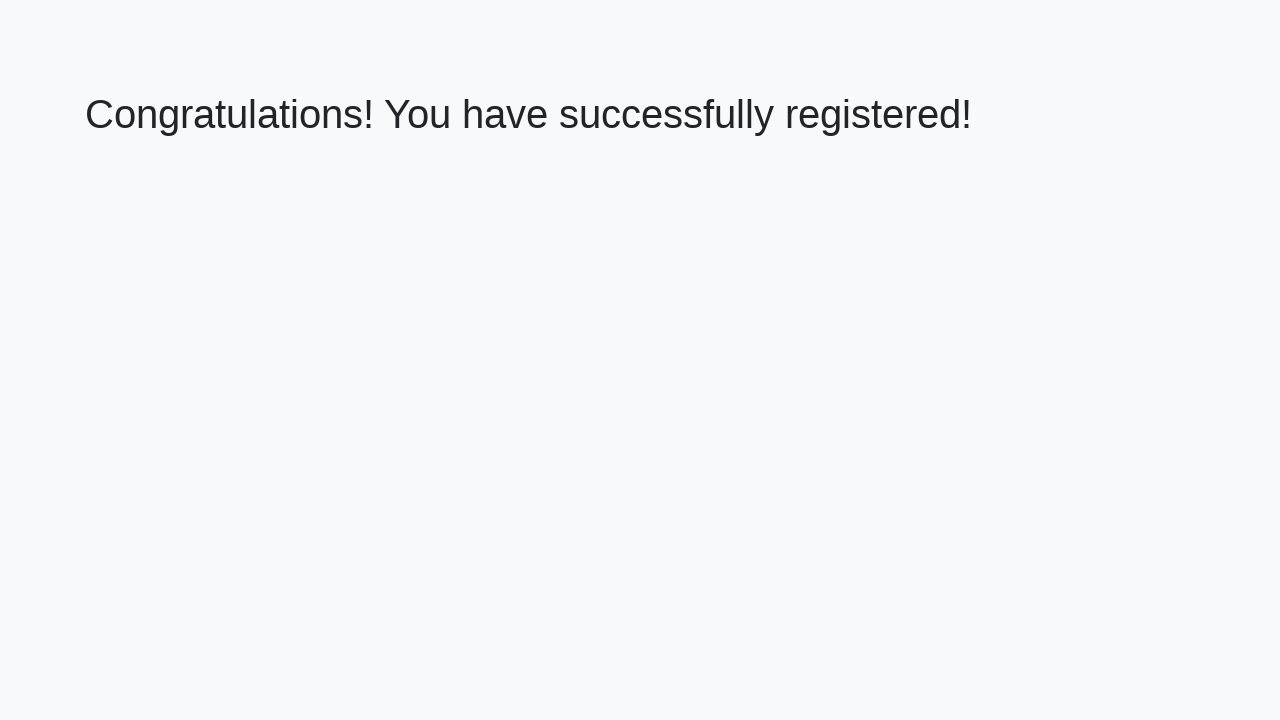

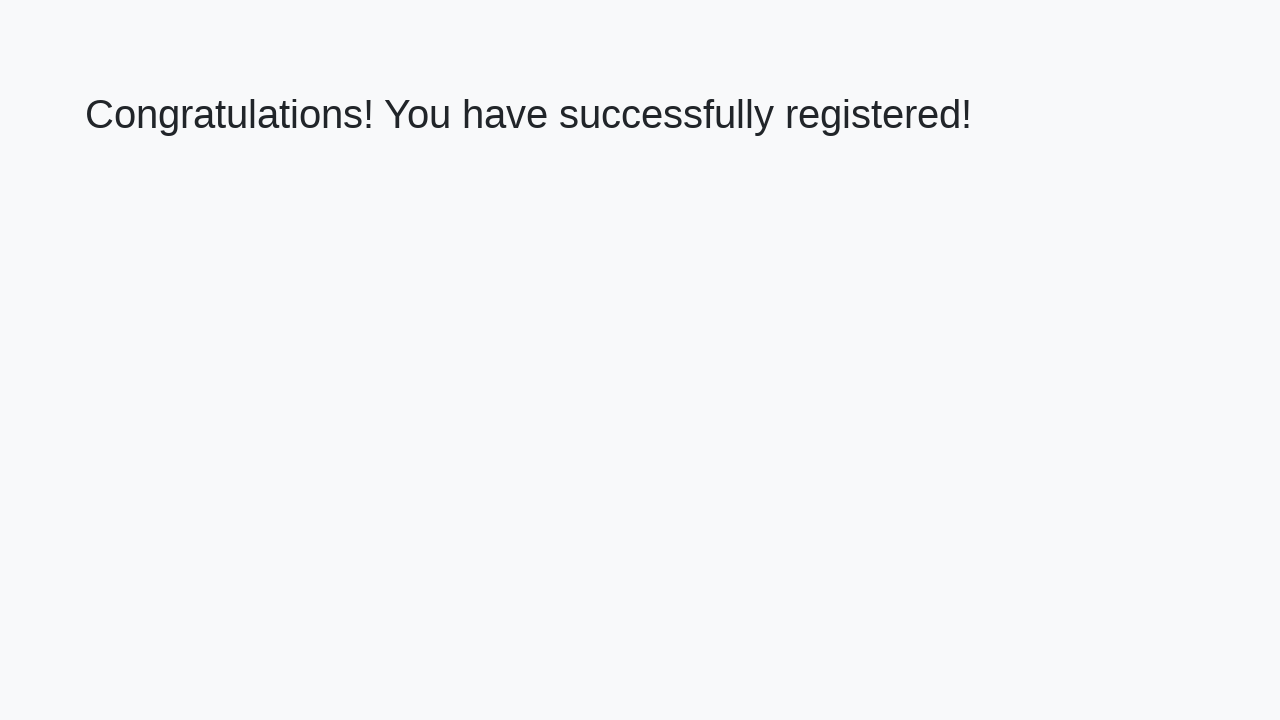